Tests dropdown selection functionality on the SauceLabs demo request page by selecting options using different selection methods (by value, by index, and by visible text).

Starting URL: https://saucelabs.com/request-demo

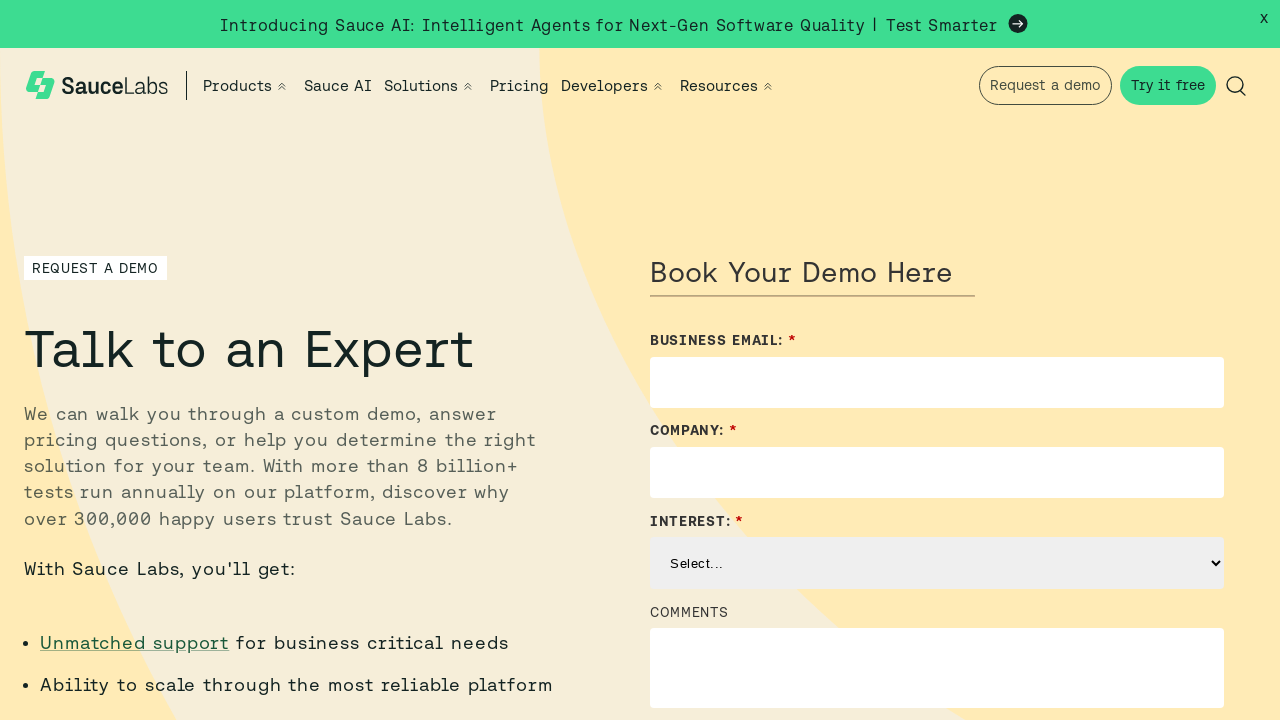

Waited for Solution Interest dropdown to be available
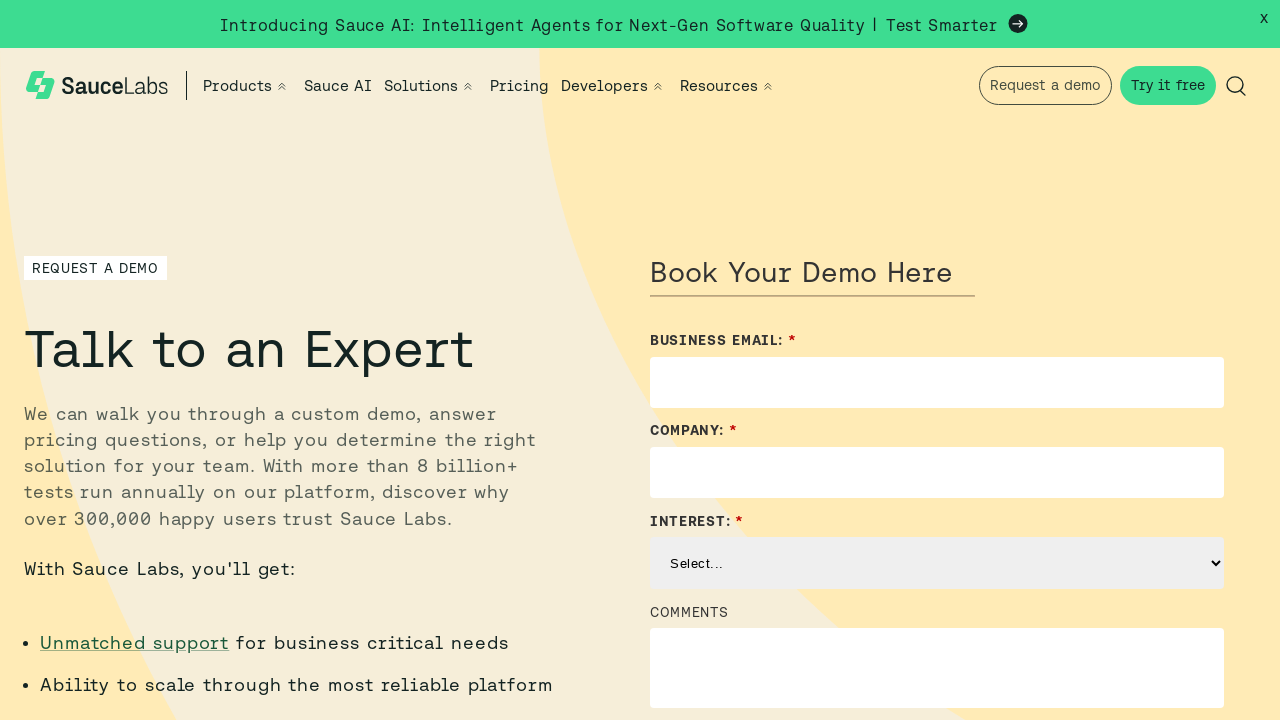

Selected 'Mobile Application Testing' from dropdown by value on #Solution_Interest__c
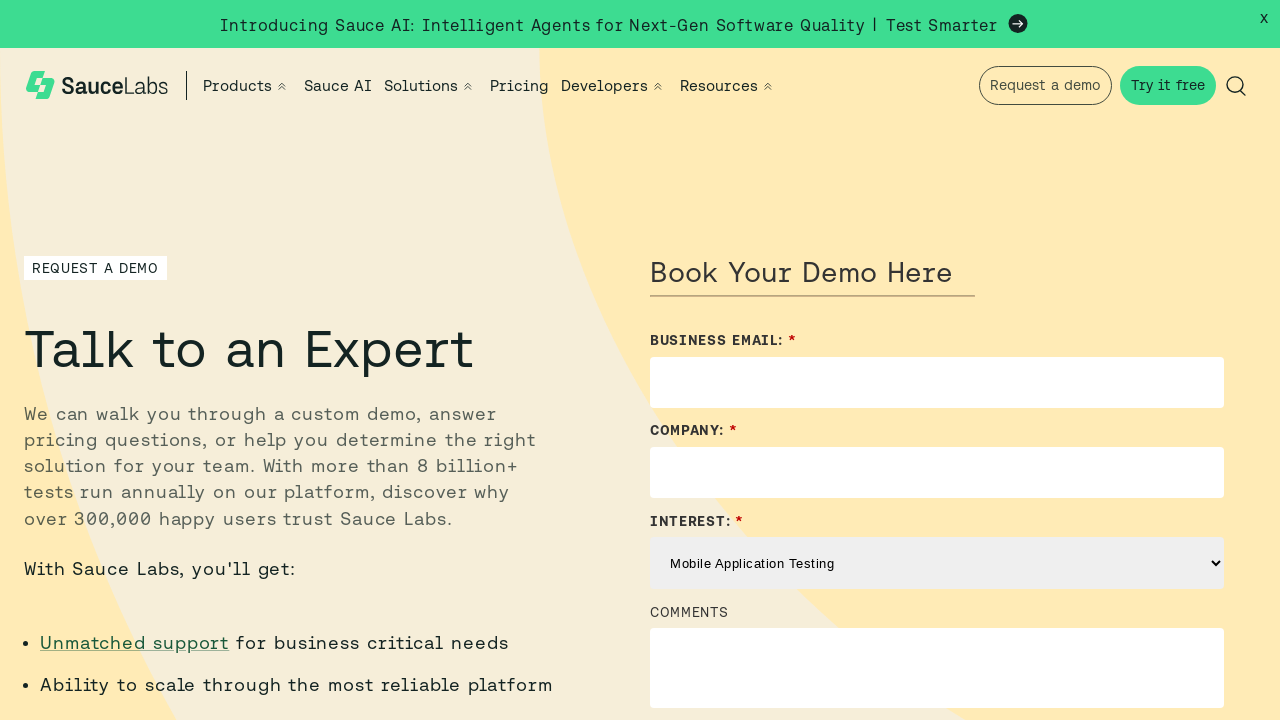

Selected dropdown option at index 1 on #Solution_Interest__c
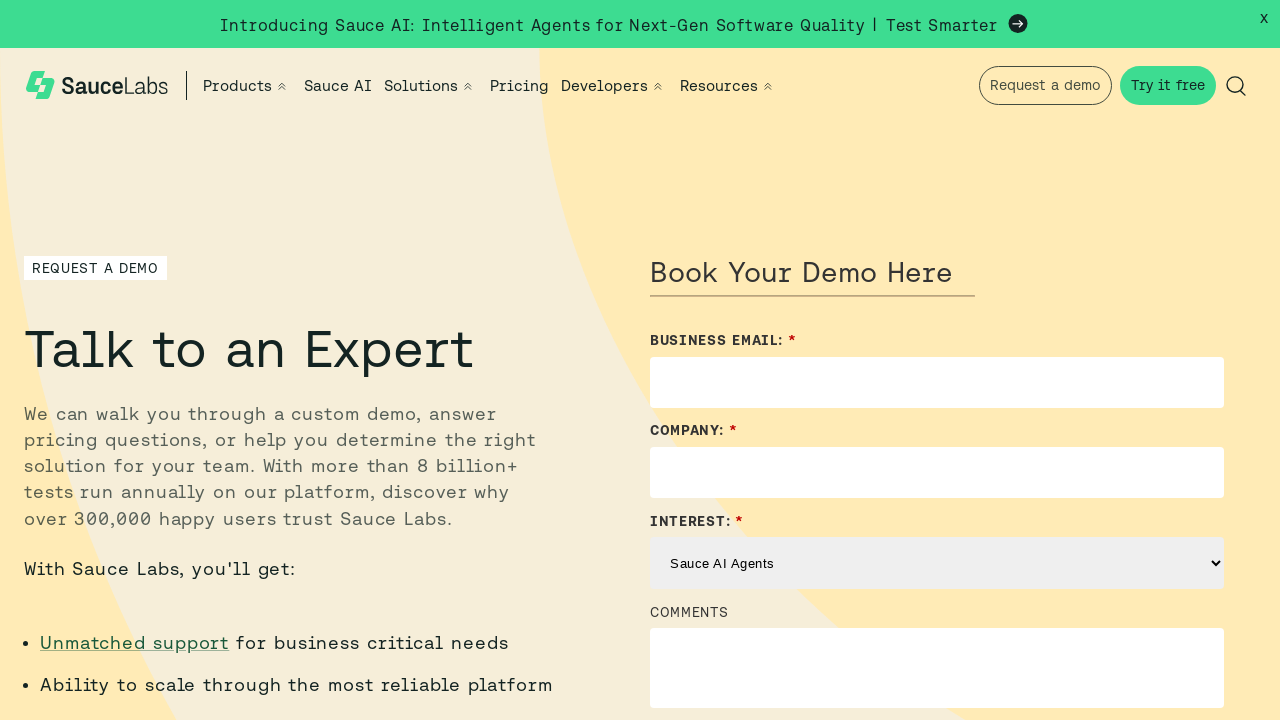

Selected 'Mobile Application Testing' from dropdown by visible text on #Solution_Interest__c
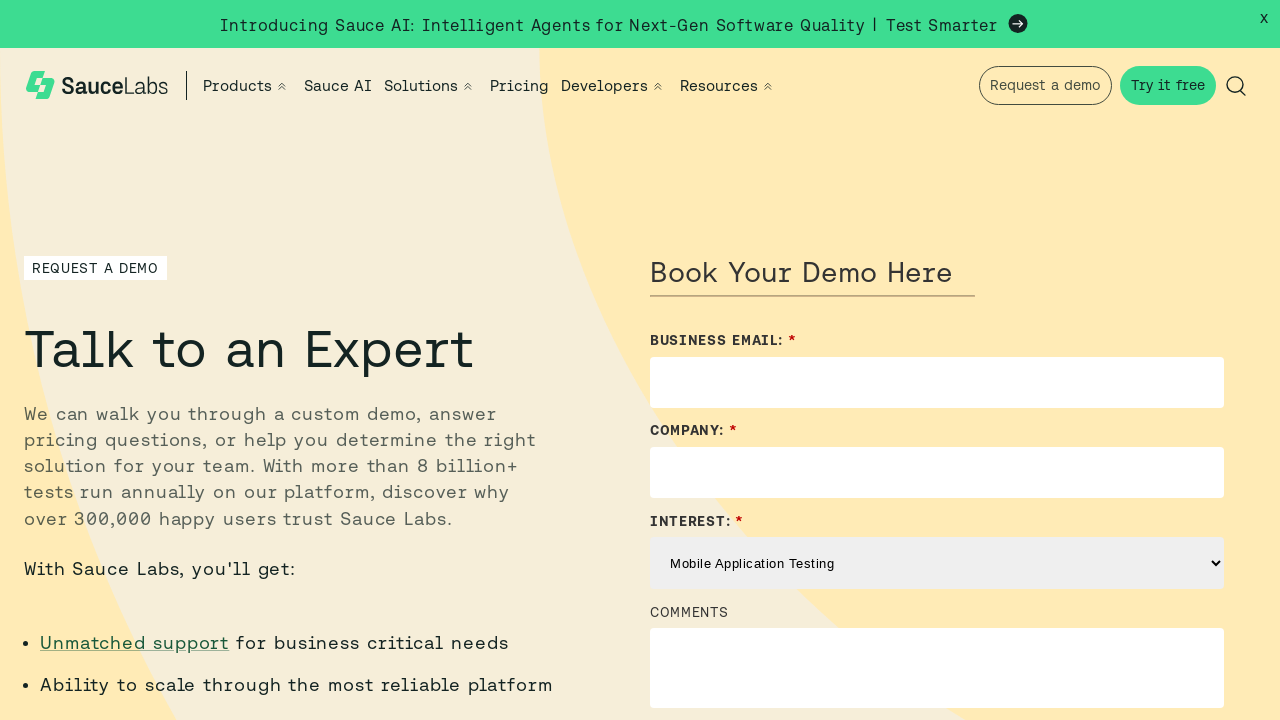

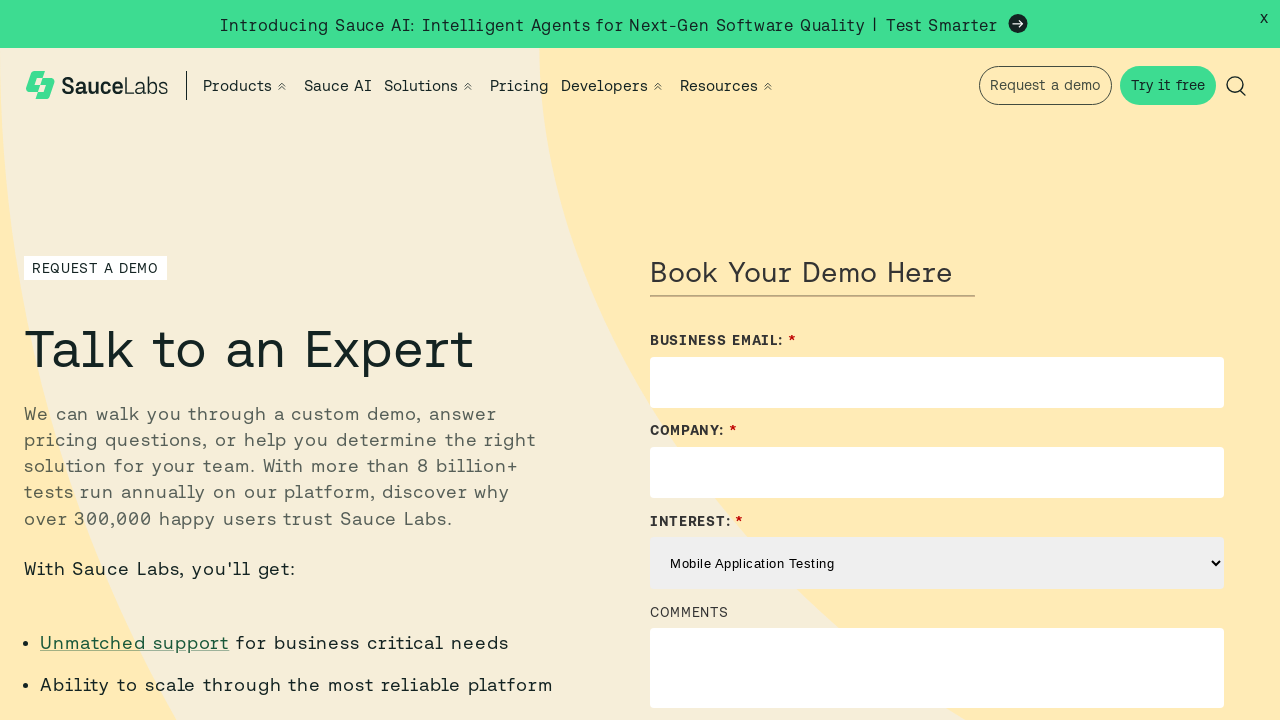